Navigates to Minted website and scrolls down the page by 500 pixels

Starting URL: https://www.minted.com/

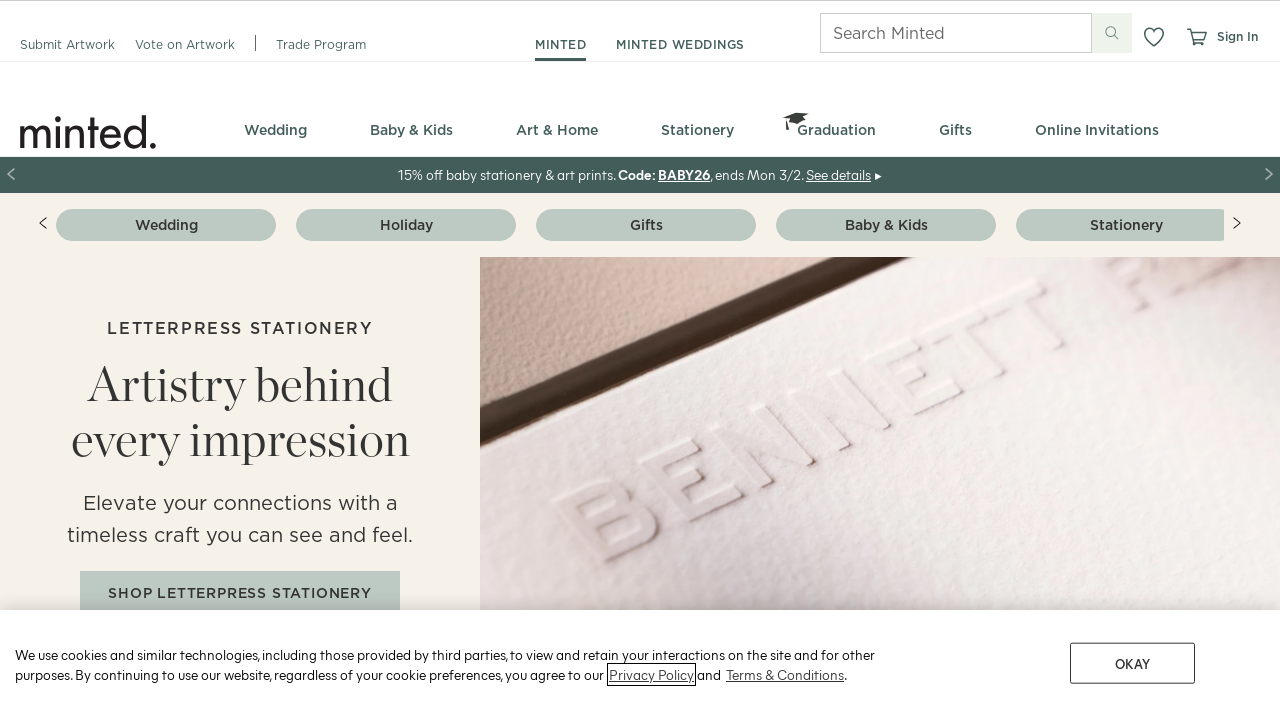

Navigated to Minted website
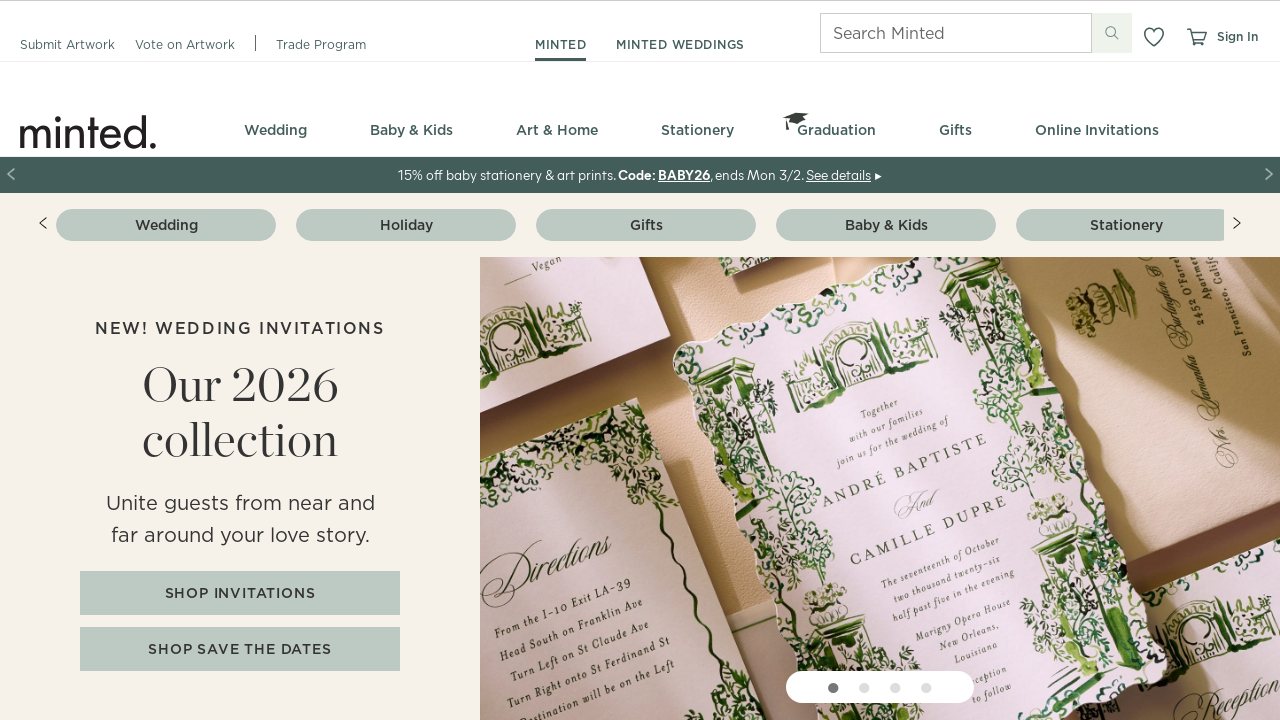

Scrolled down the page by 500 pixels
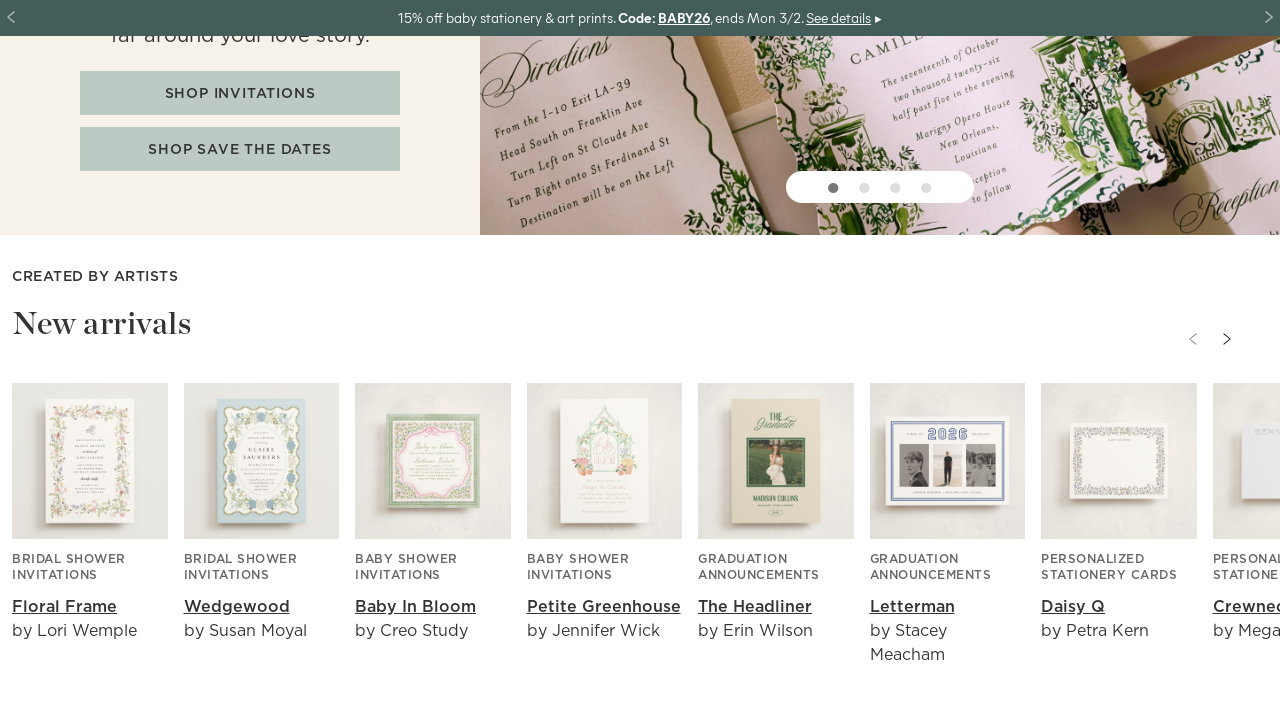

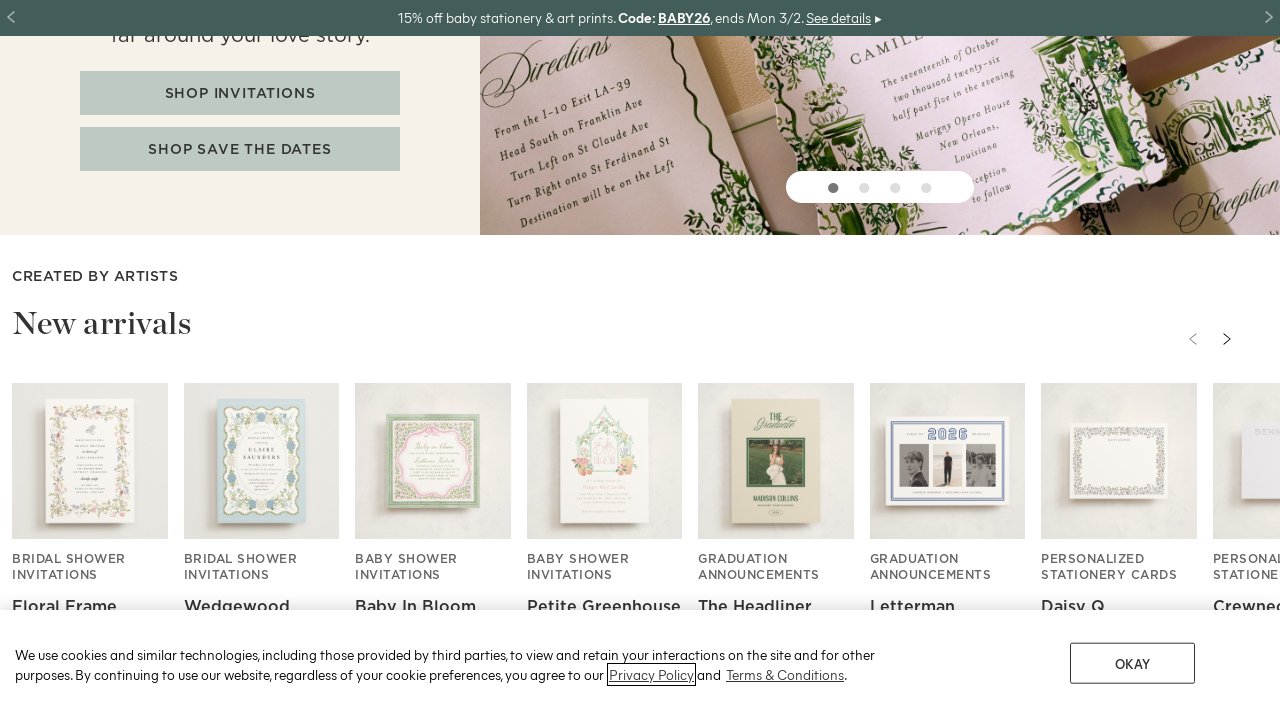